Tests that new todo items are appended to the bottom of the list by creating 3 items and verifying the count

Starting URL: https://demo.playwright.dev/todomvc

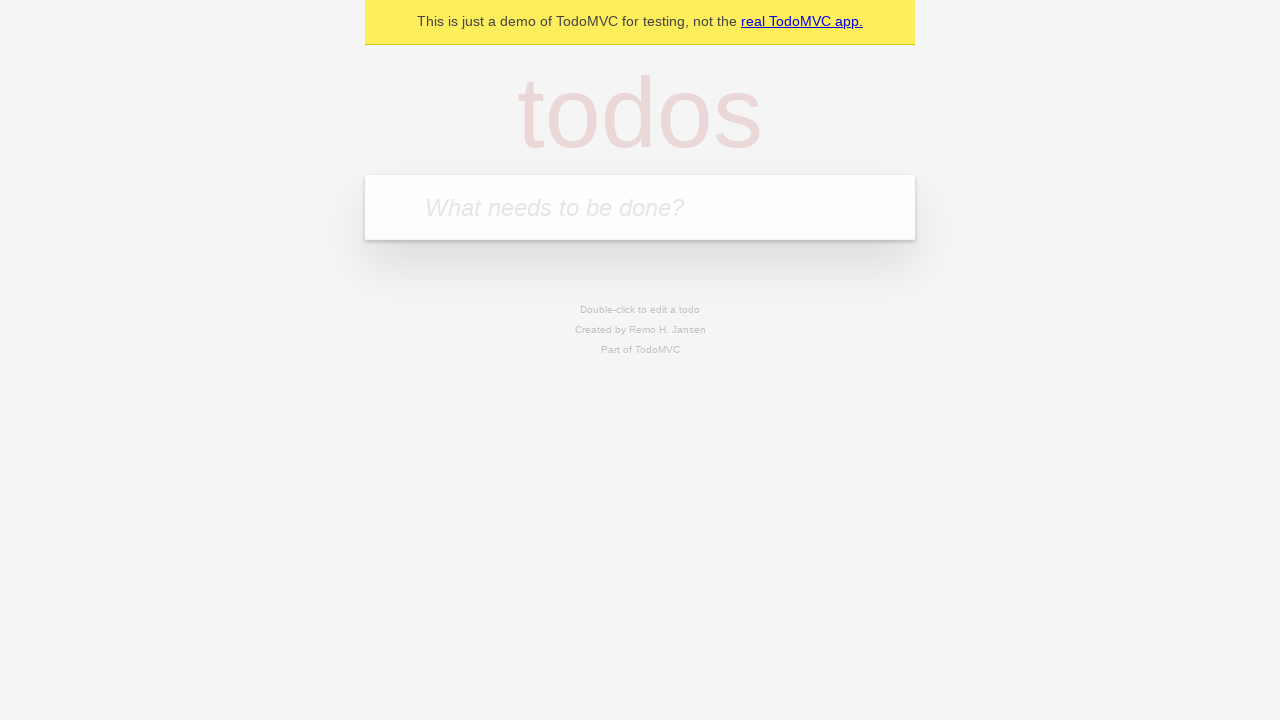

Located the todo input field
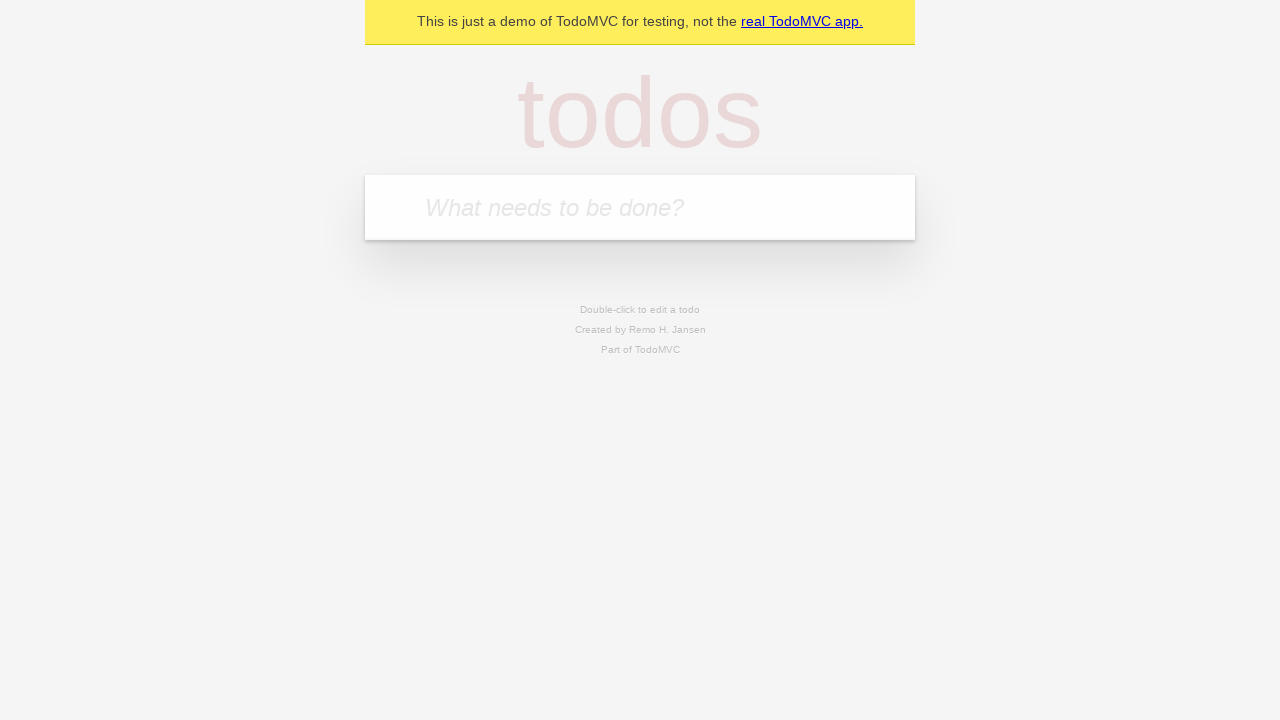

Filled todo input with 'buy some cheese' on internal:attr=[placeholder="What needs to be done?"i]
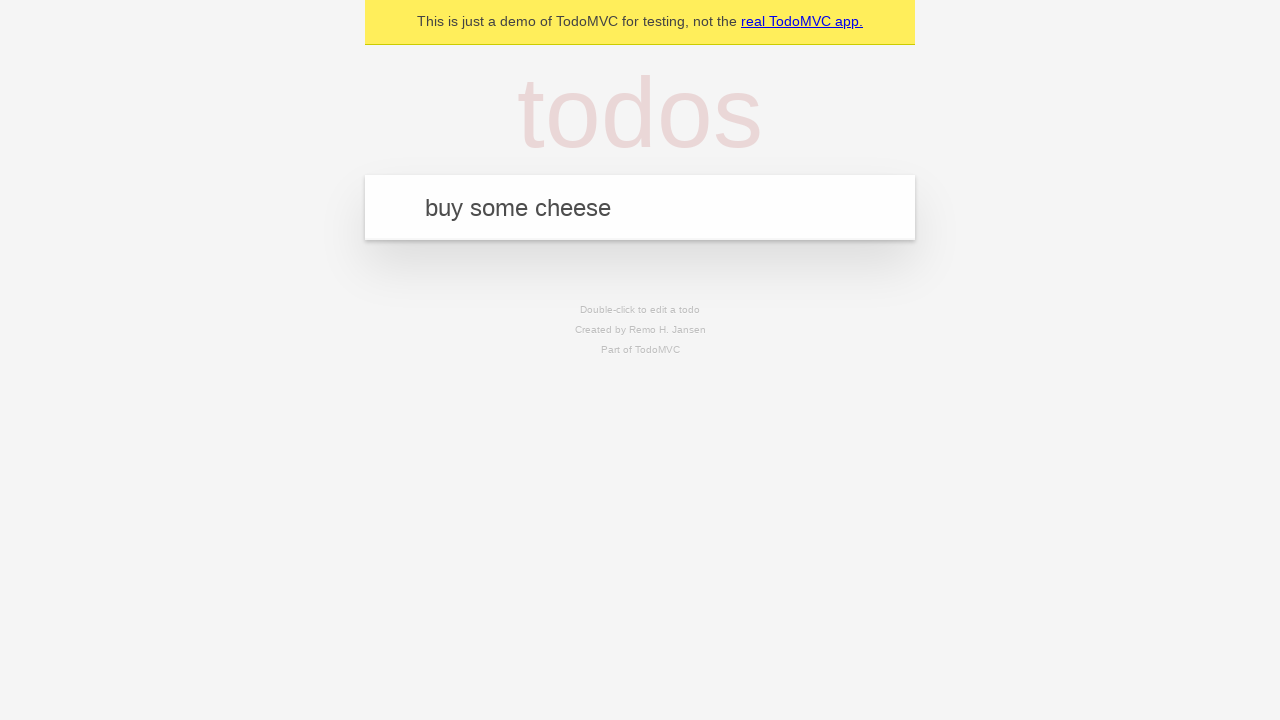

Pressed Enter to create todo 'buy some cheese' on internal:attr=[placeholder="What needs to be done?"i]
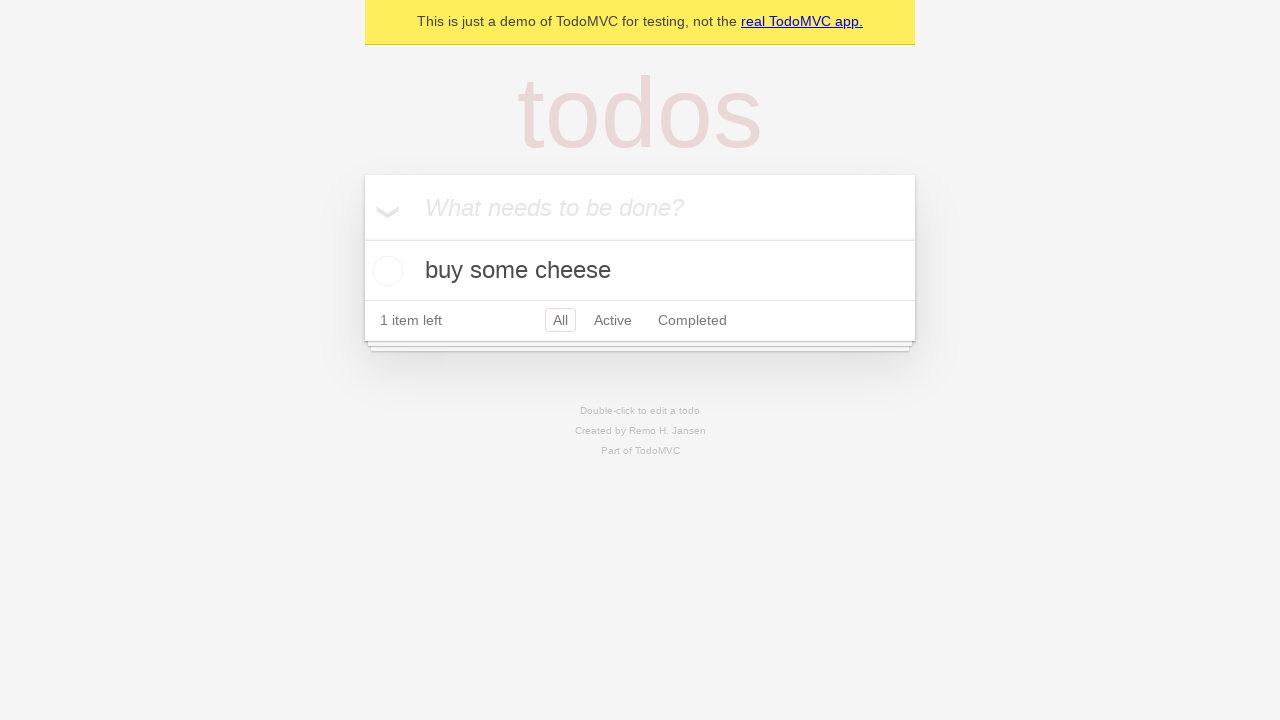

Filled todo input with 'feed the cat' on internal:attr=[placeholder="What needs to be done?"i]
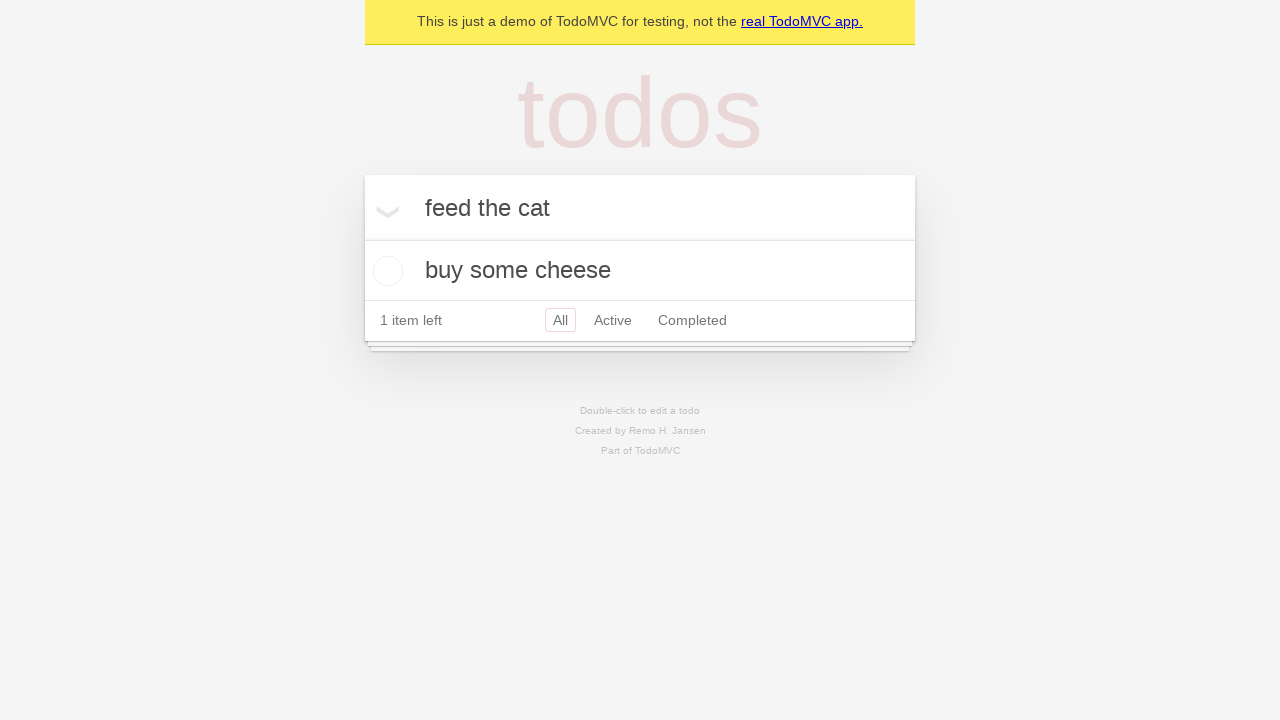

Pressed Enter to create todo 'feed the cat' on internal:attr=[placeholder="What needs to be done?"i]
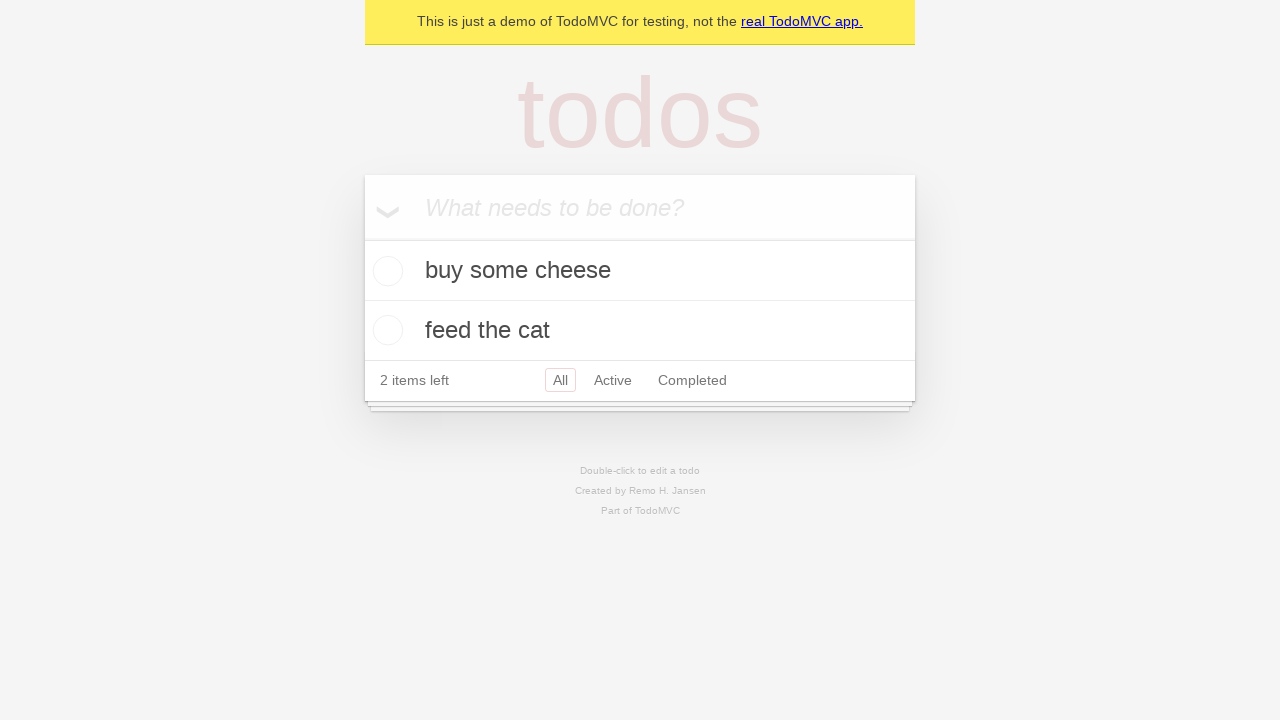

Filled todo input with 'book a doctors appointment' on internal:attr=[placeholder="What needs to be done?"i]
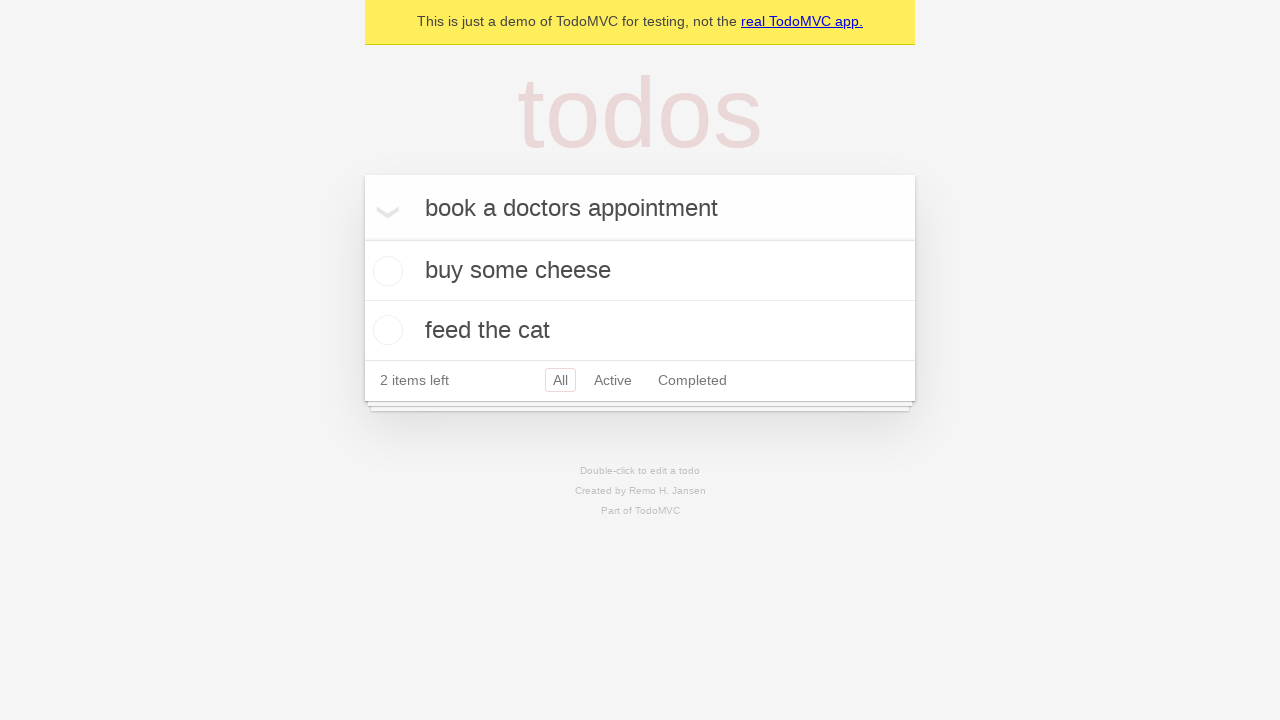

Pressed Enter to create todo 'book a doctors appointment' on internal:attr=[placeholder="What needs to be done?"i]
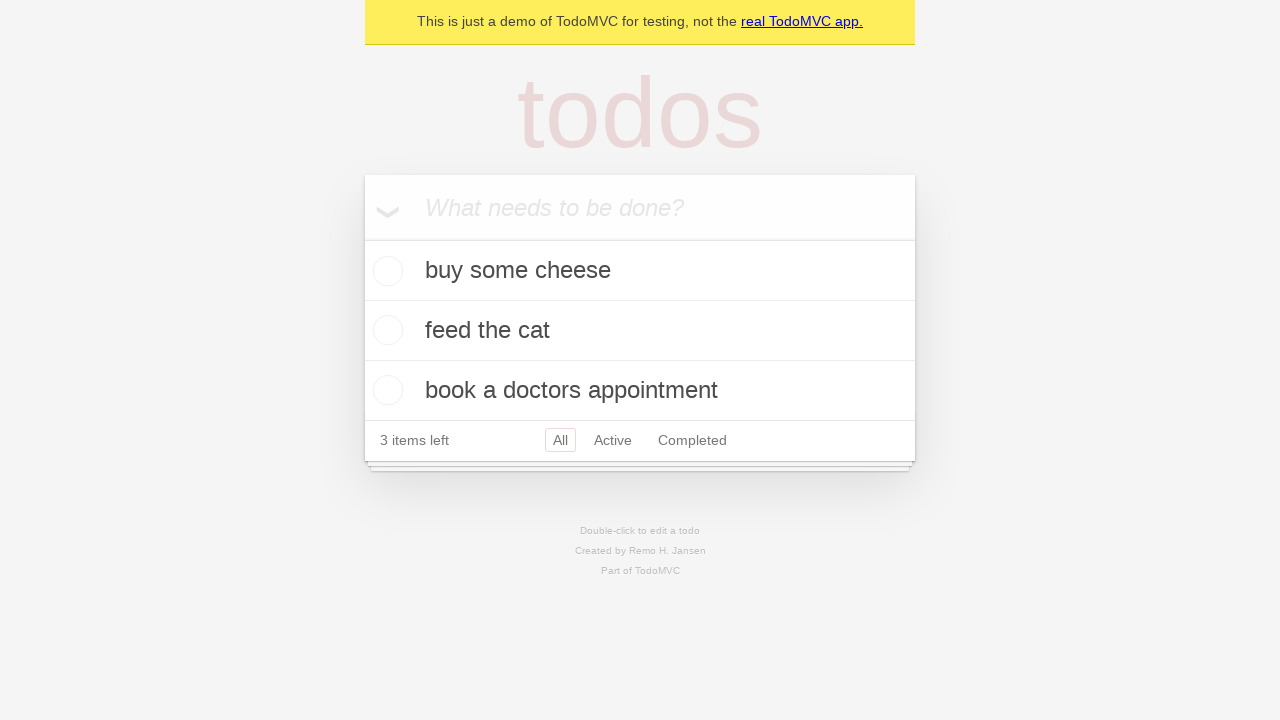

Verified that '3 items left' counter is displayed
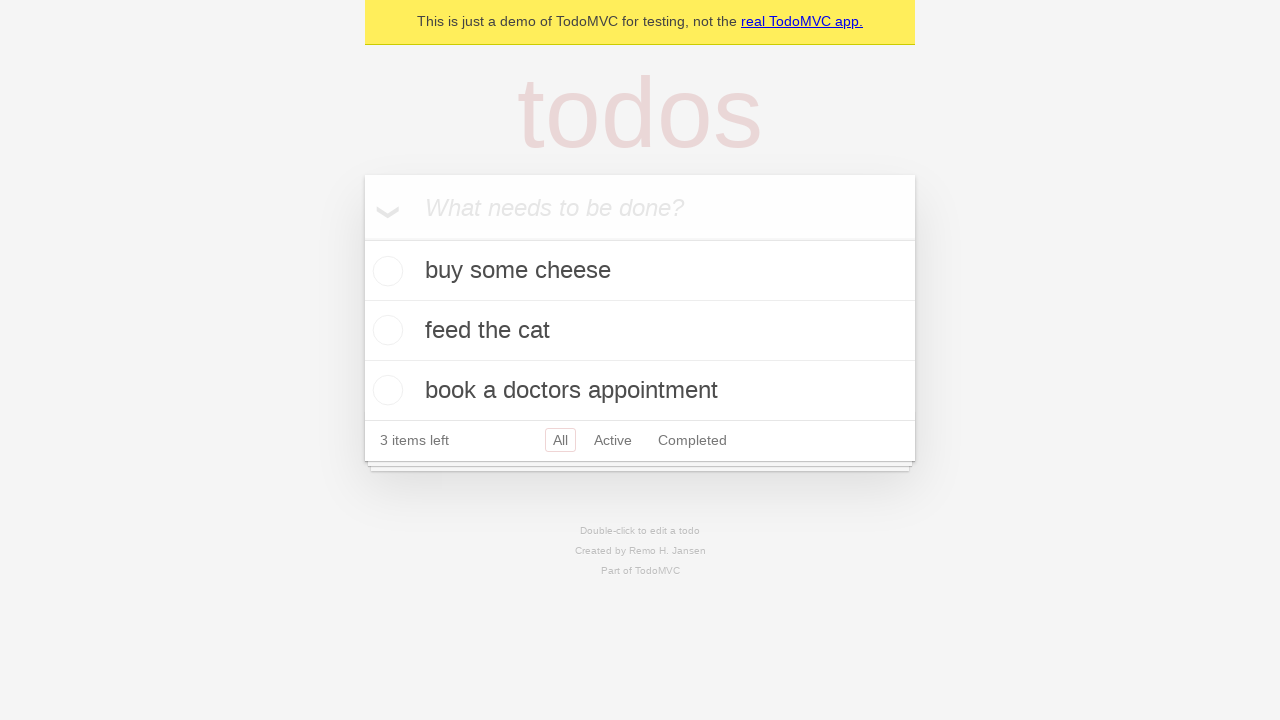

Verified that todo items are rendered in the DOM
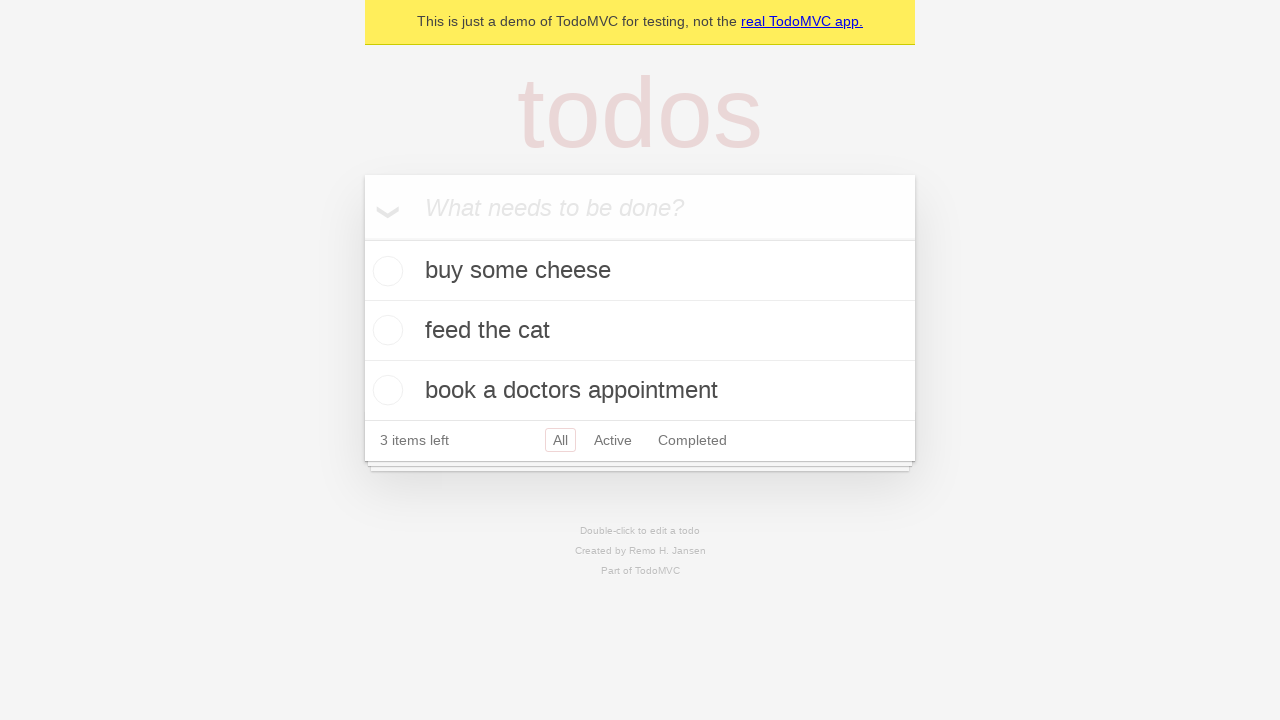

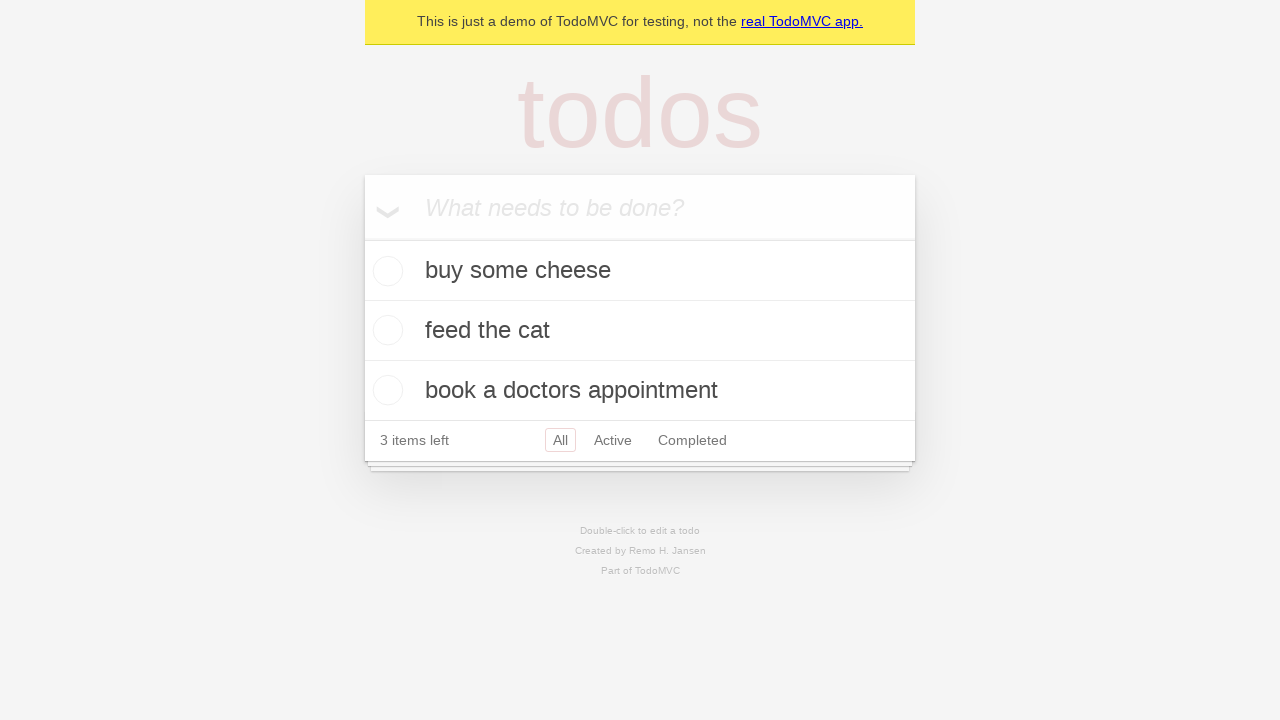